Tests various form interactions including autocomplete, dropdown selection, alert handling, and opening new tabs on an automation practice page

Starting URL: https://rahulshettyacademy.com/AutomationPractice/

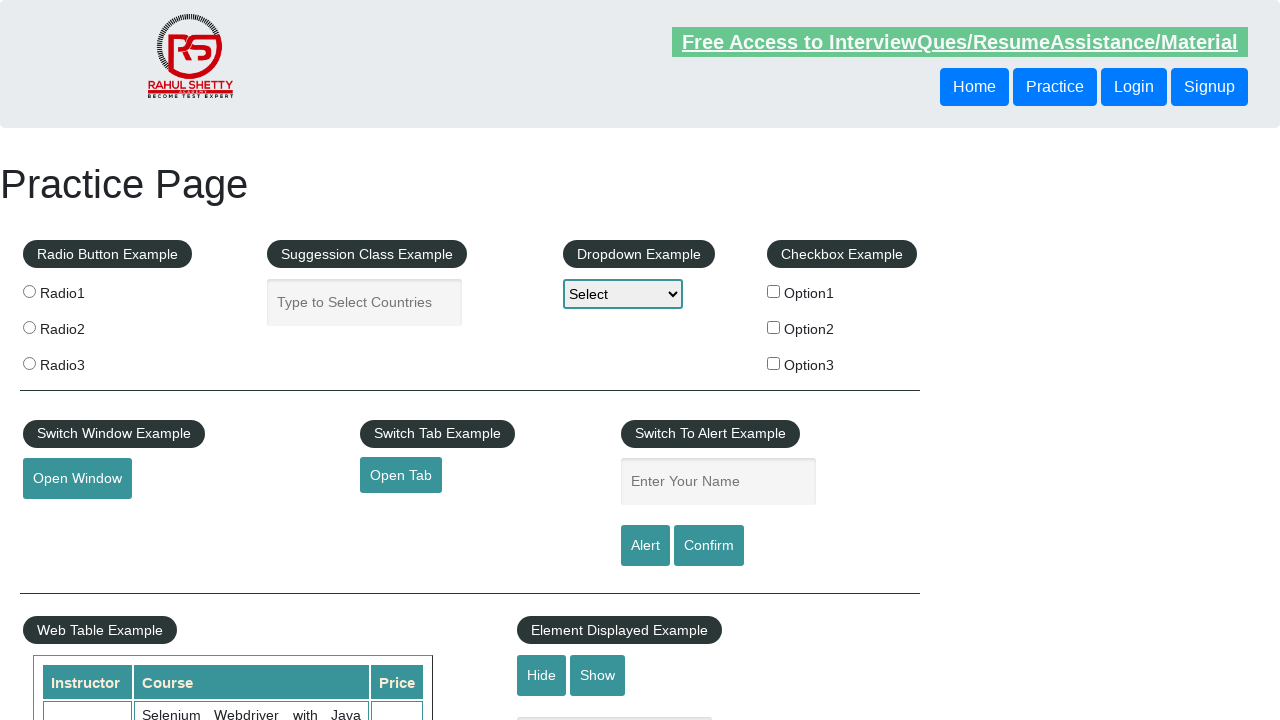

Filled autocomplete field with 'Canada' on input#autocomplete
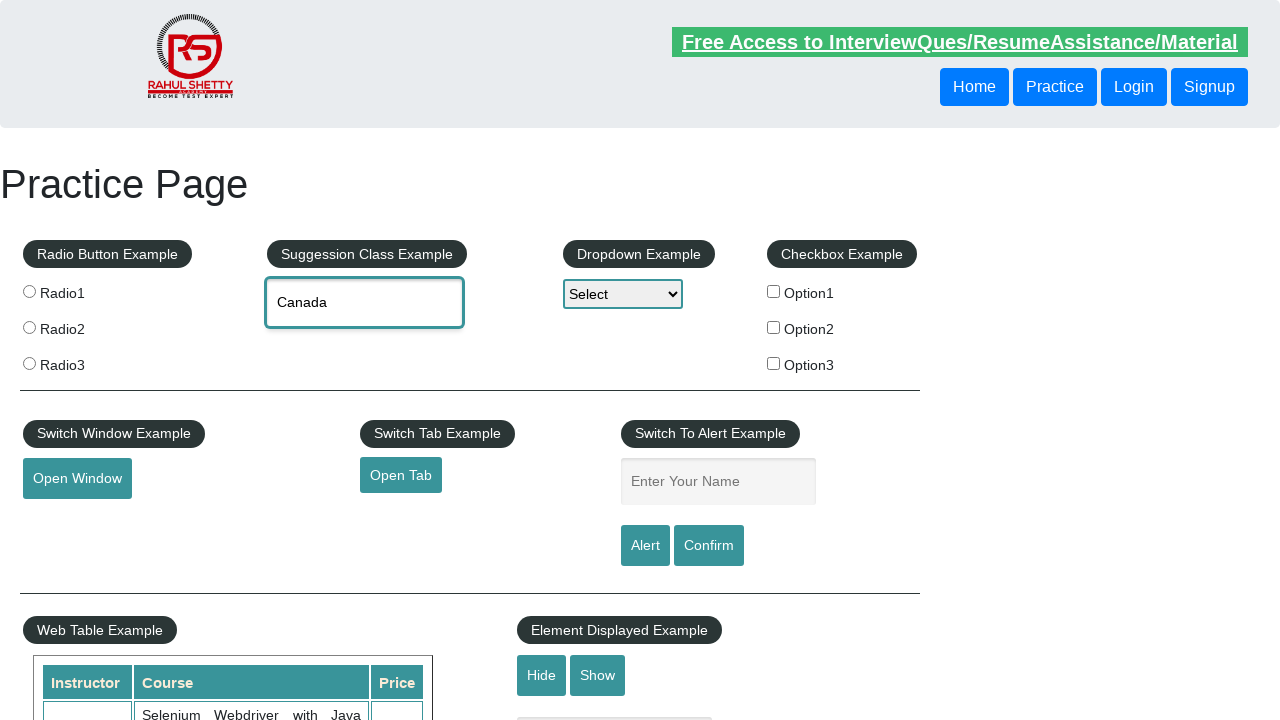

Selected 'Option2' from dropdown on #dropdown-class-example
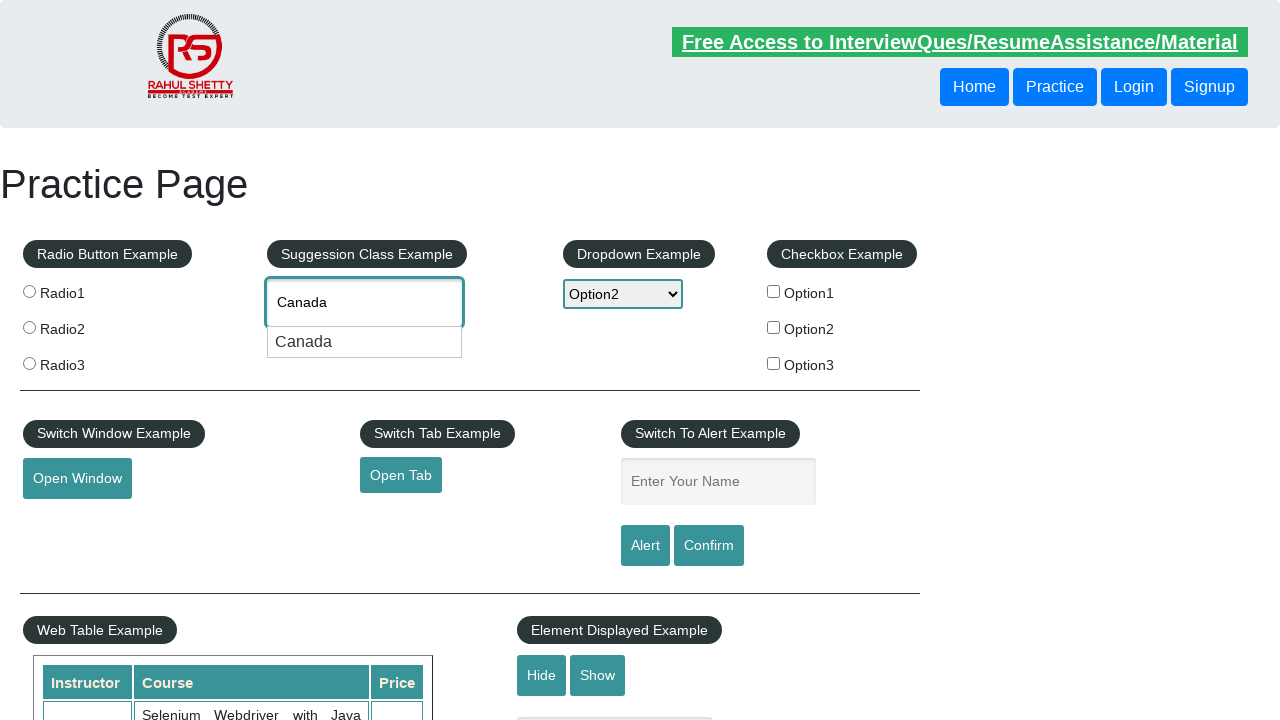

Filled name field with 'Regina' on input#name
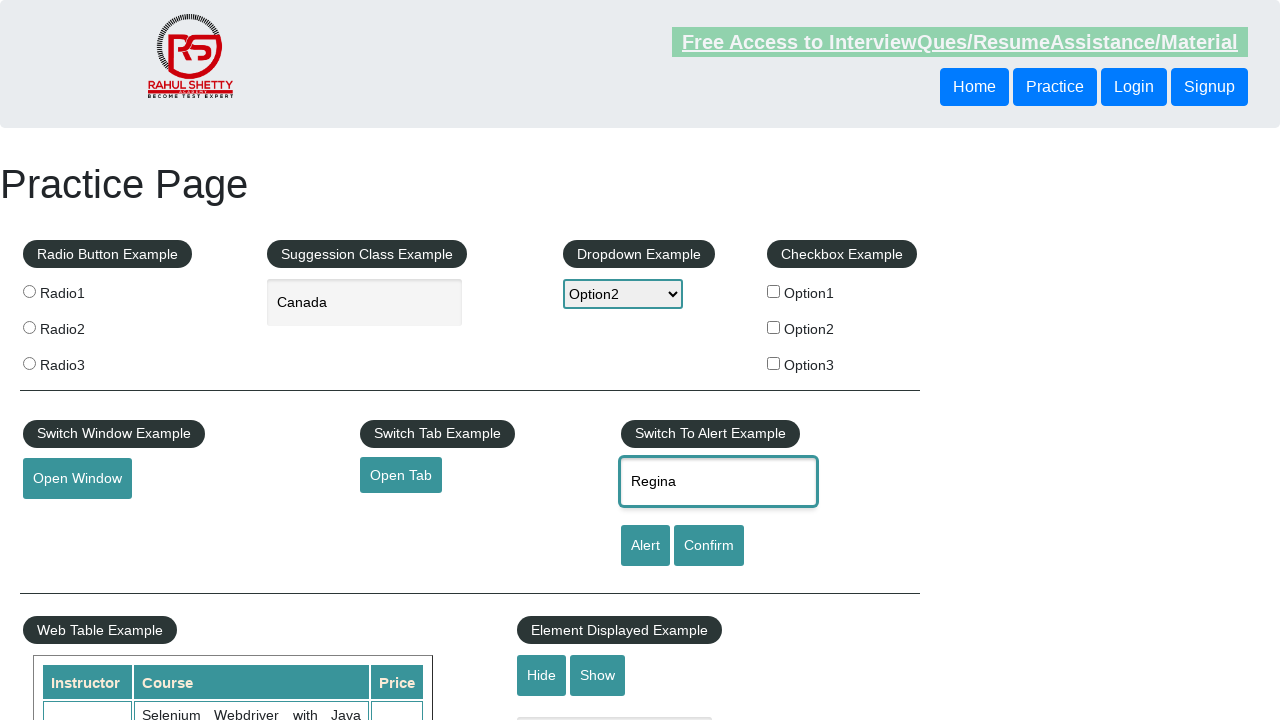

Clicked confirm button to trigger alert at (709, 546) on input#confirmbtn
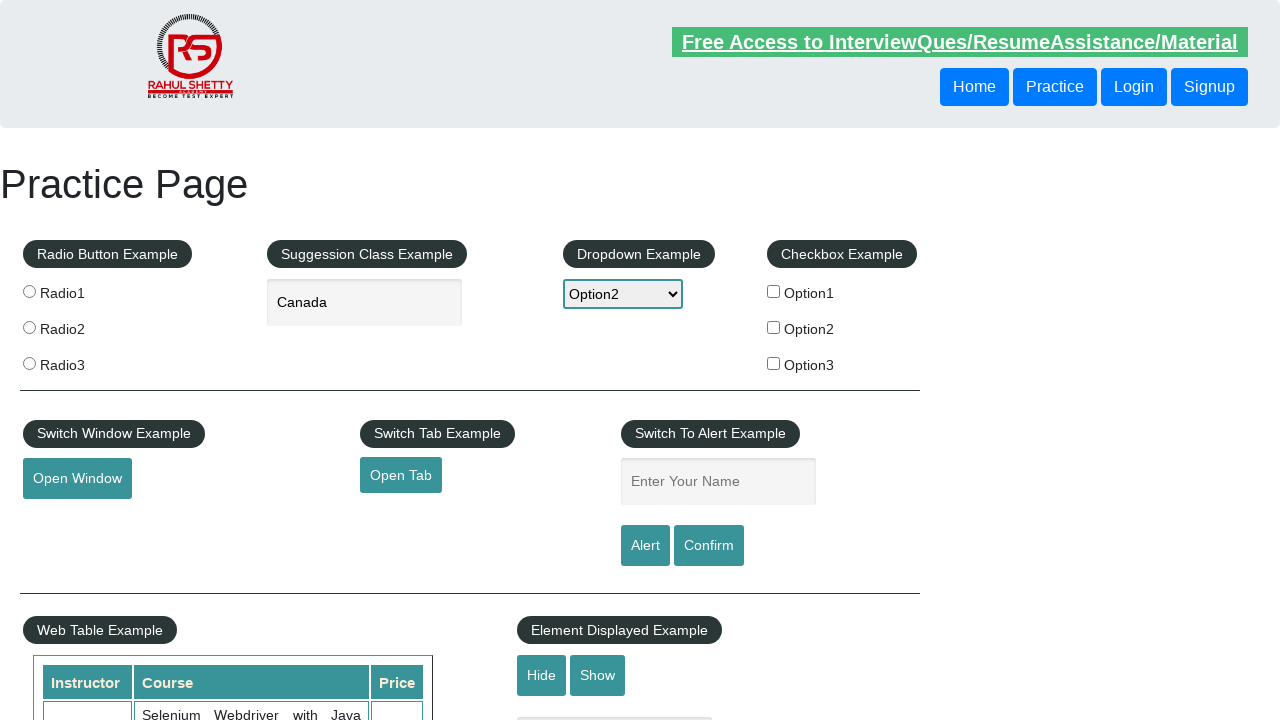

Alert dialog accepted
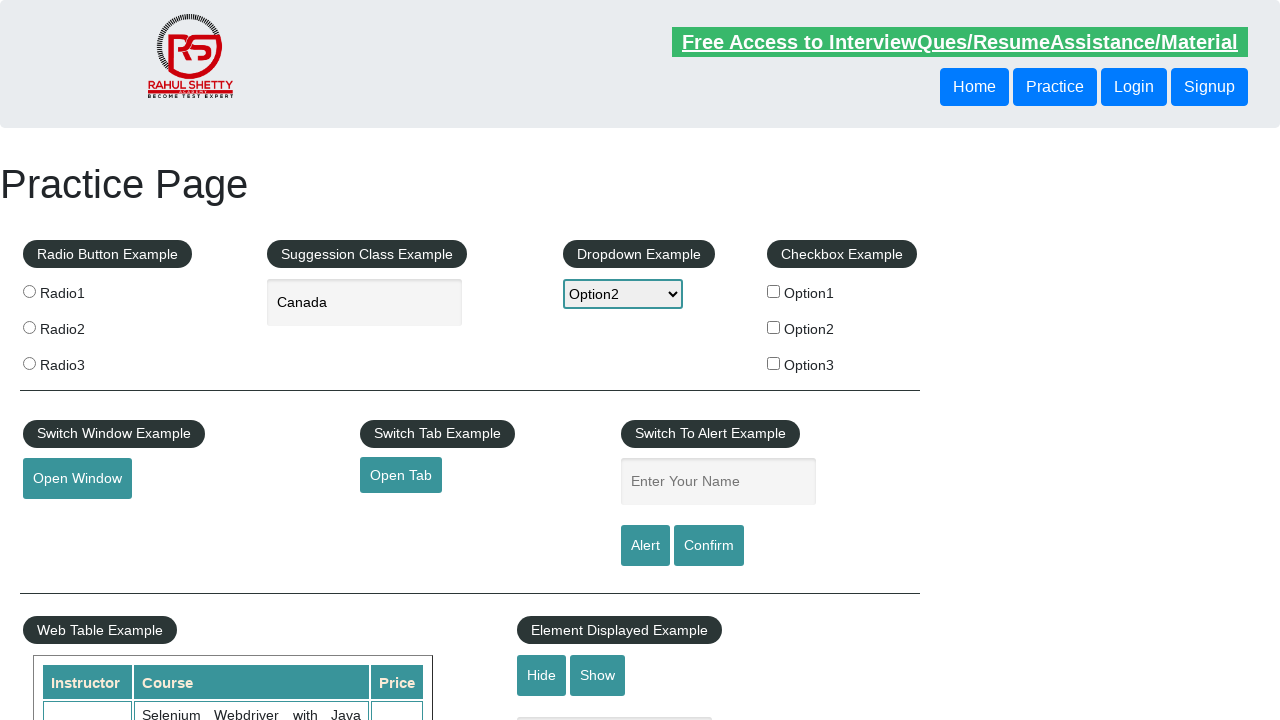

Clicked button to open new tab at (401, 475) on #opentab
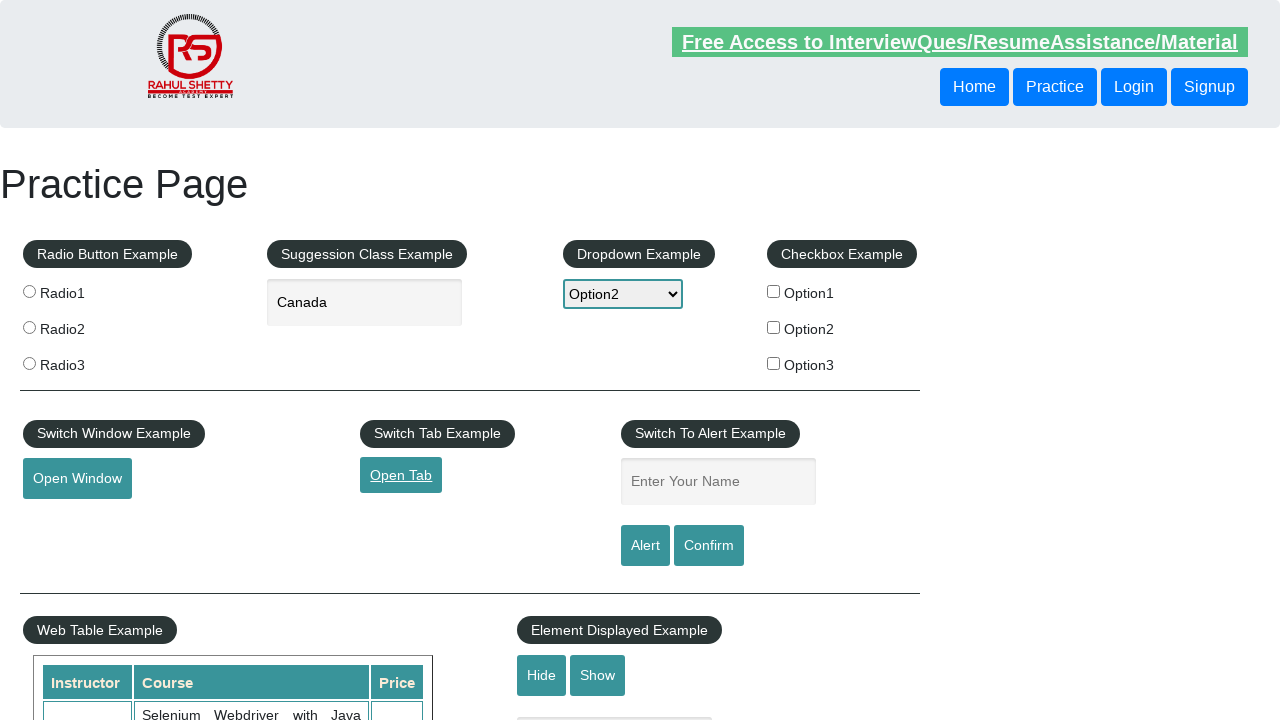

New tab opened and captured
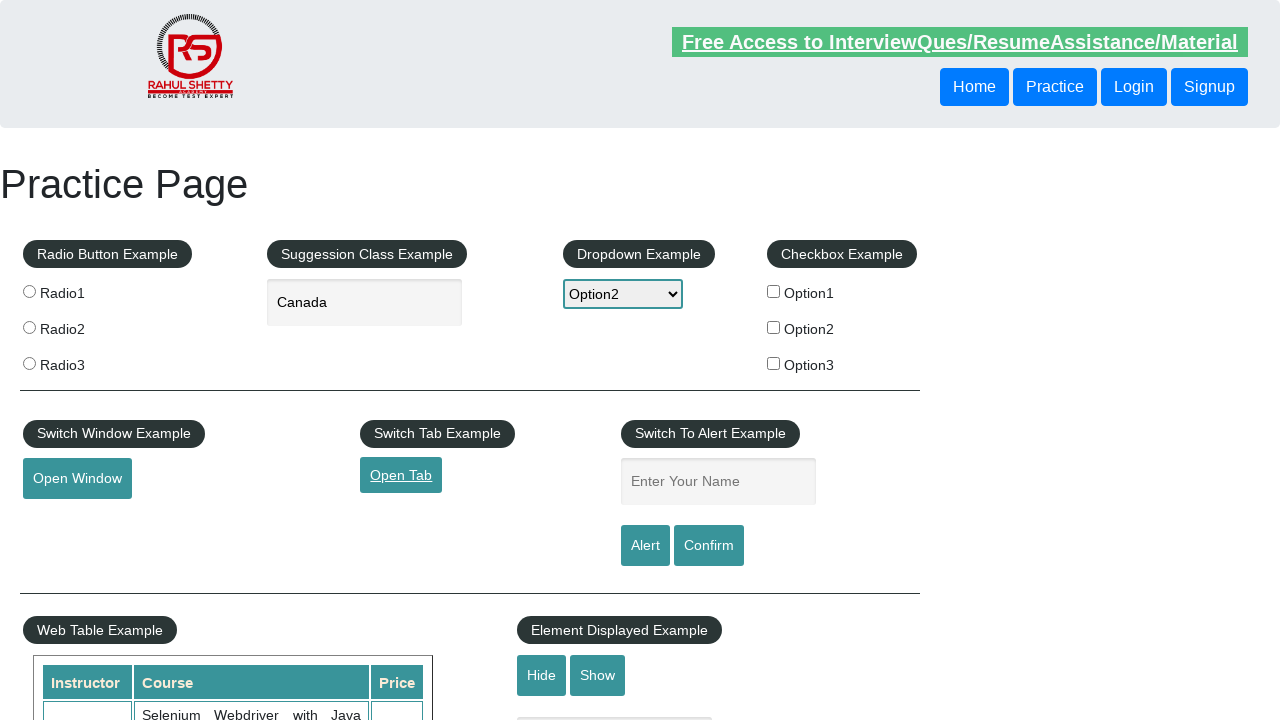

Retrieved title of original page: Practice Page
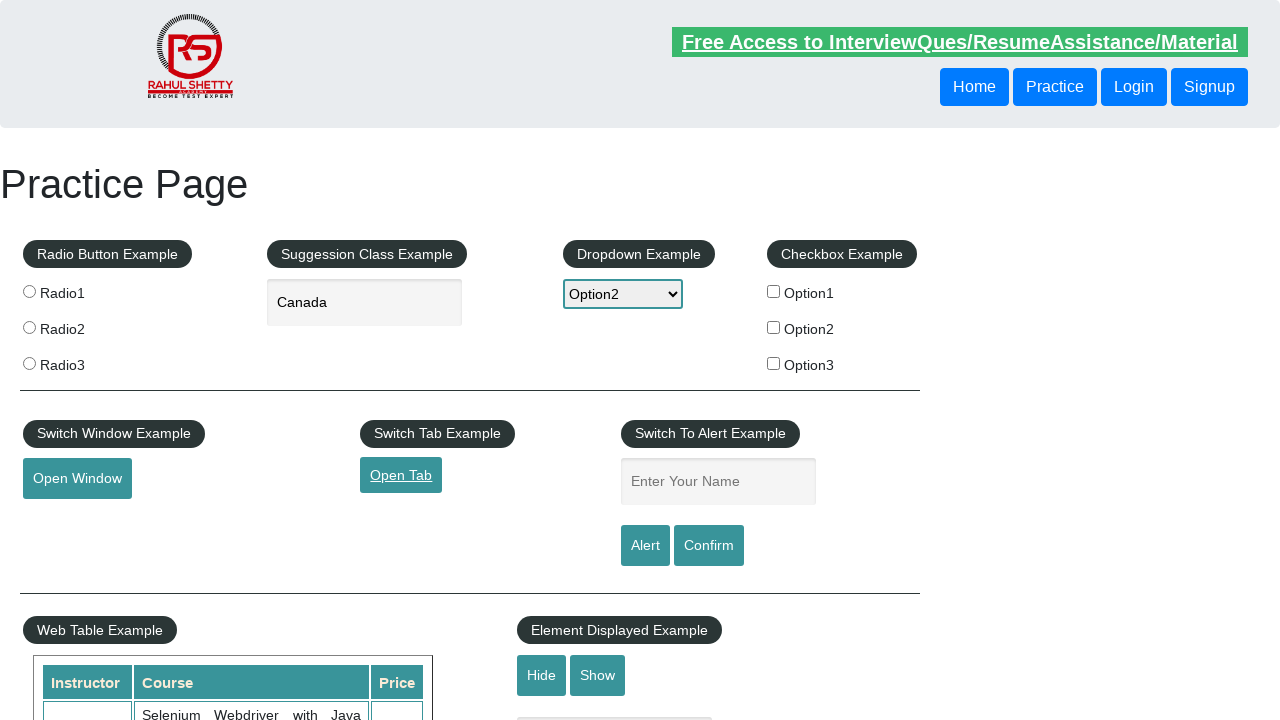

Retrieved title of new page: QAClick Academy - A Testing Academy to Learn, Earn and Shine
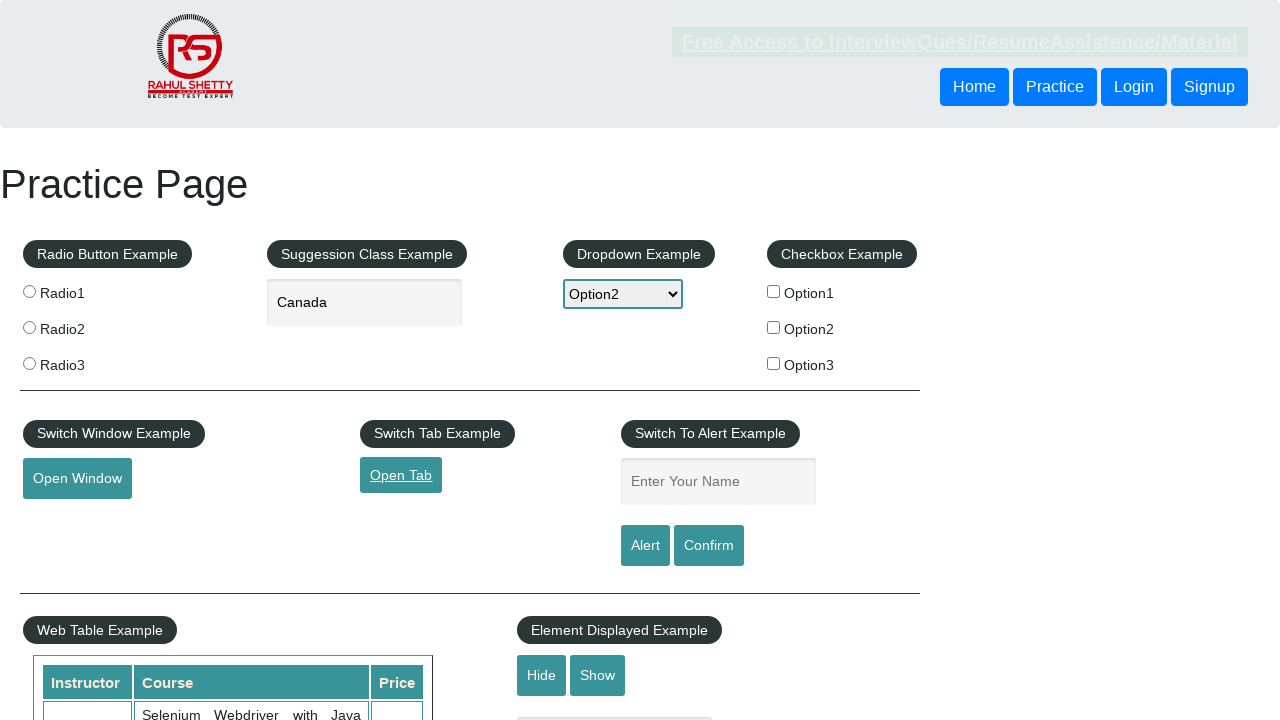

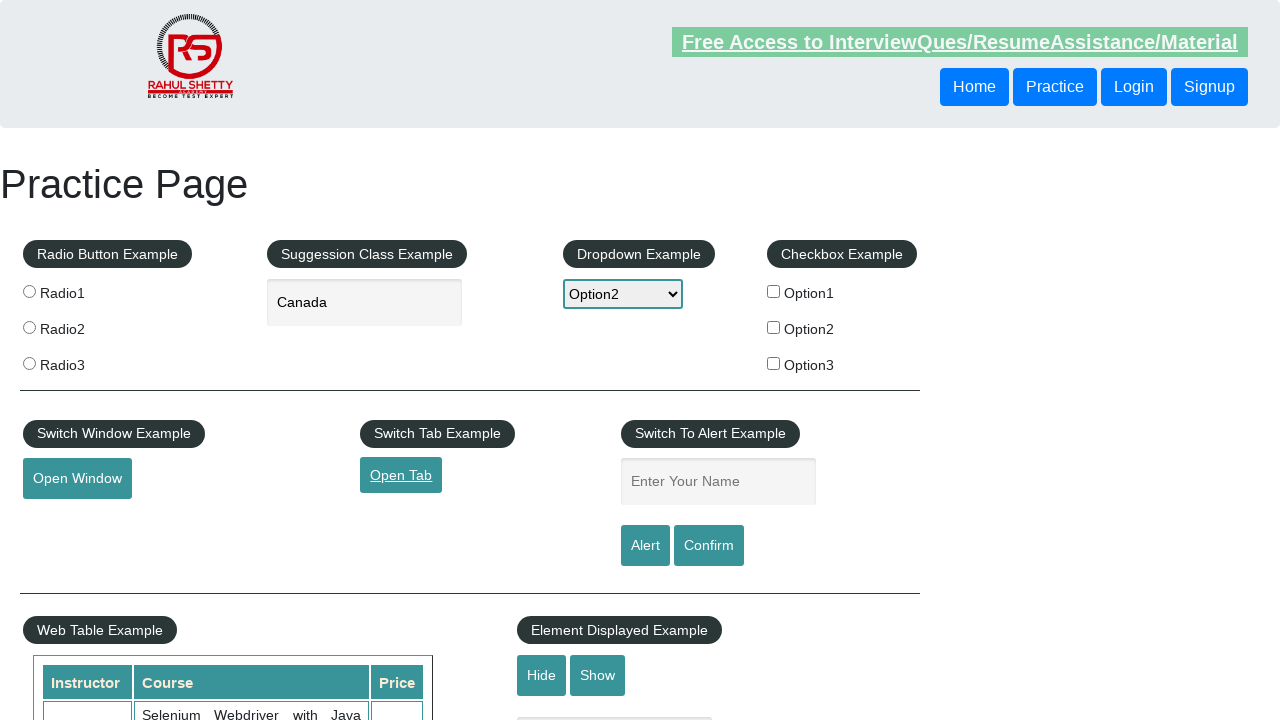